Tests registration form validation when valid username is entered but passwords don't match

Starting URL: https://dsportalapp.herokuapp.com/

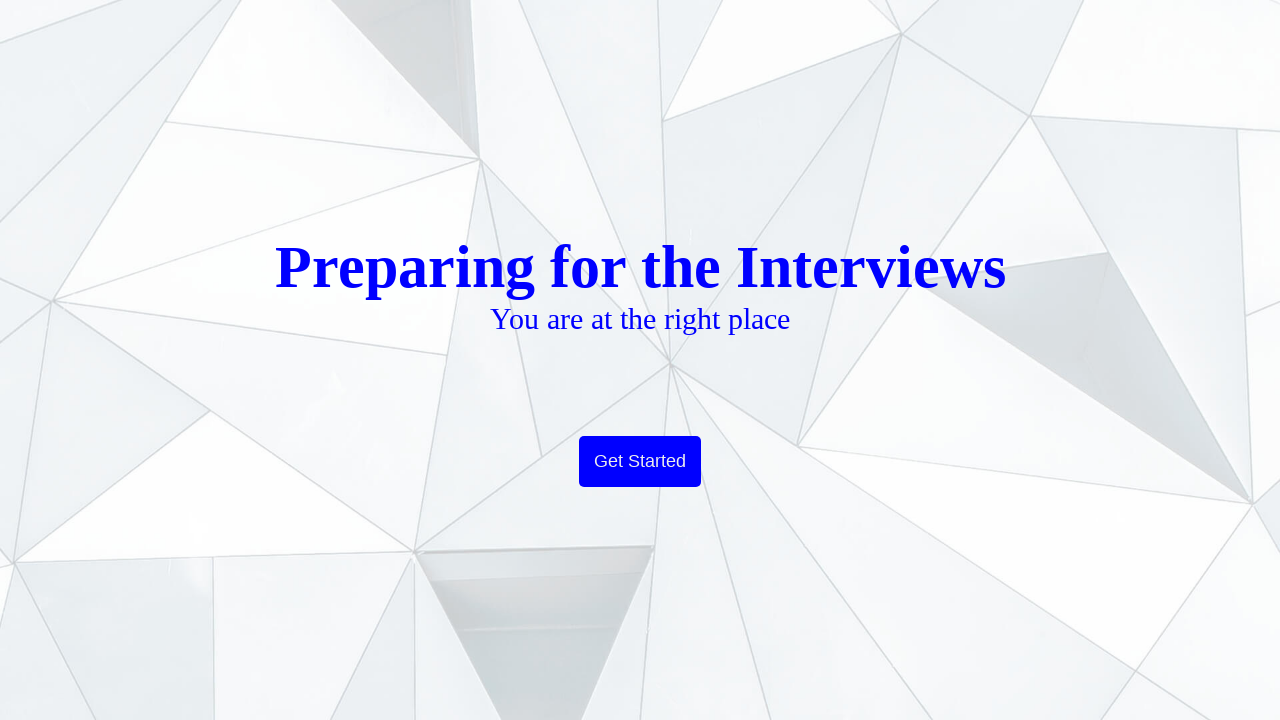

Clicked Get Started button at (640, 462) on xpath=//button[text()='Get Started']
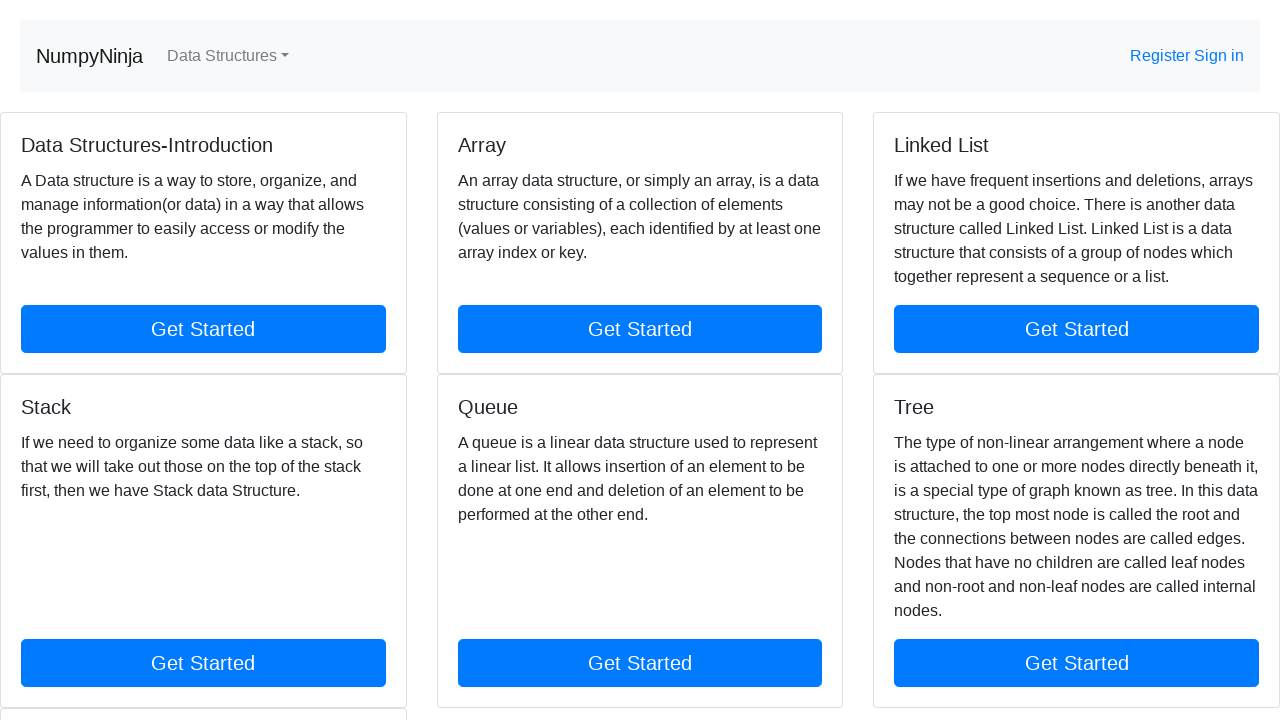

Clicked Register link at (1162, 56) on xpath=//a[text()=' Register ']
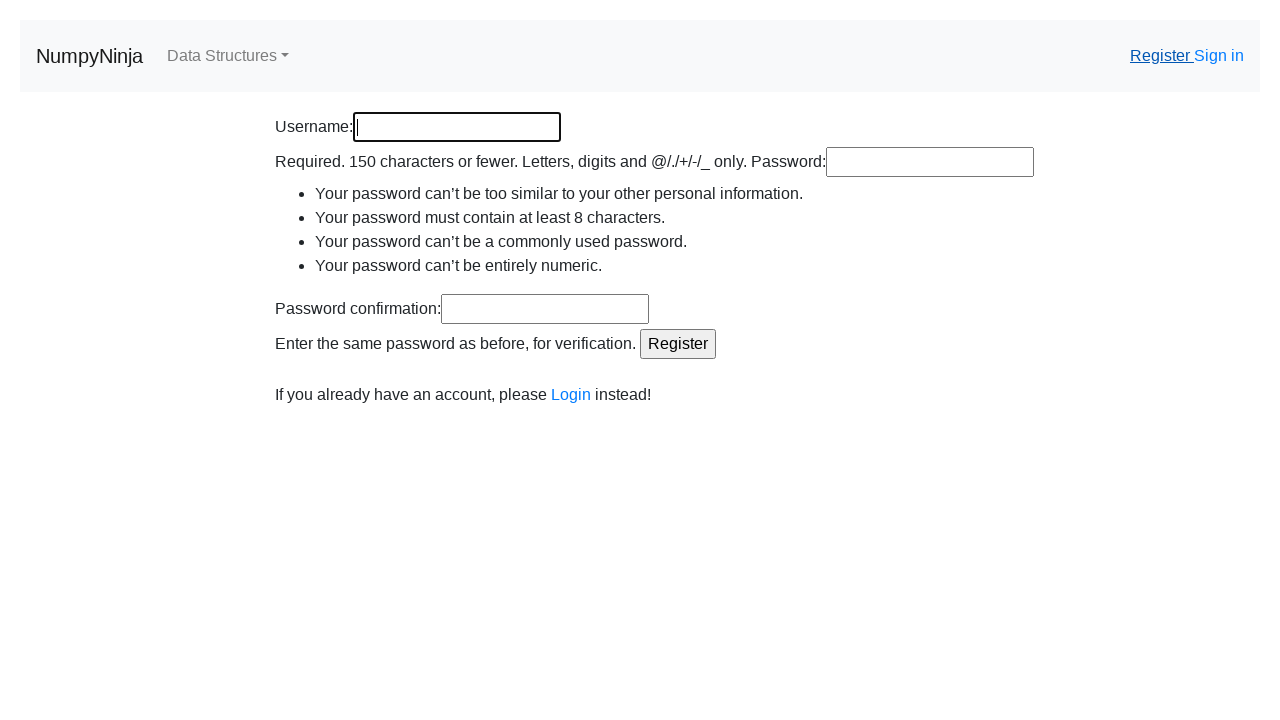

Entered username 'Janet' on input[name='username']
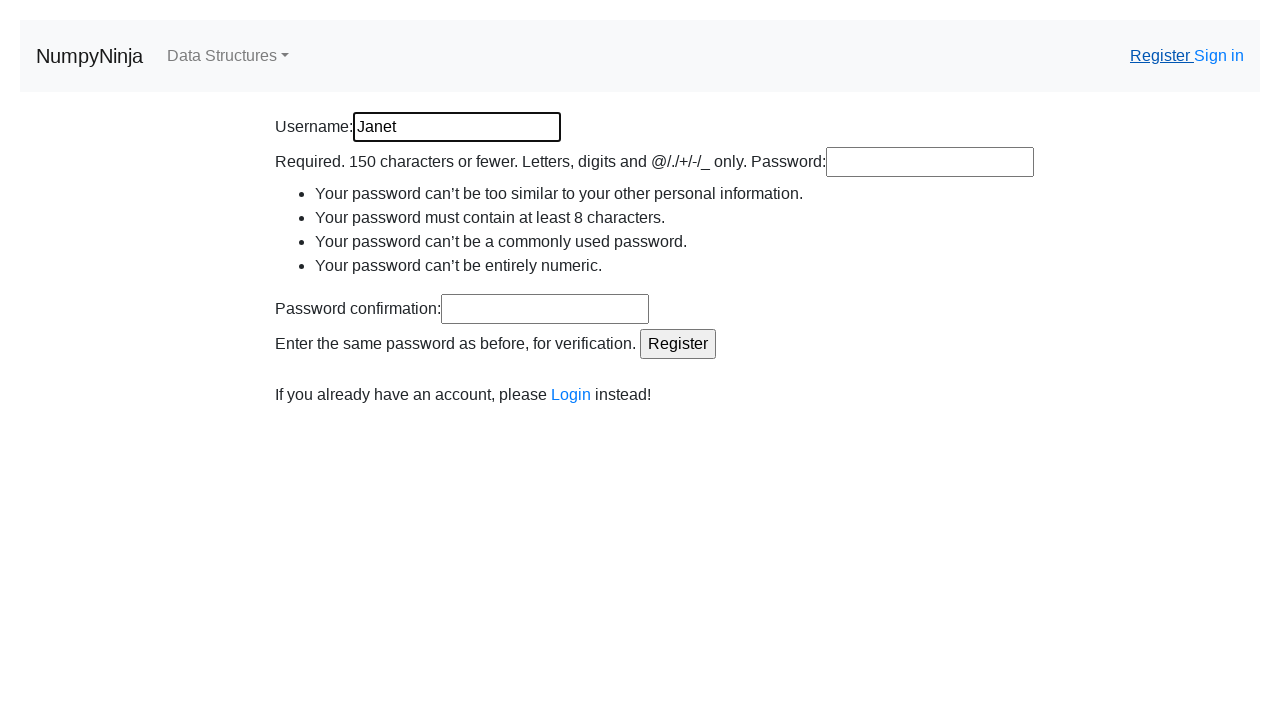

Entered password 'pass3456' on input[name='password1']
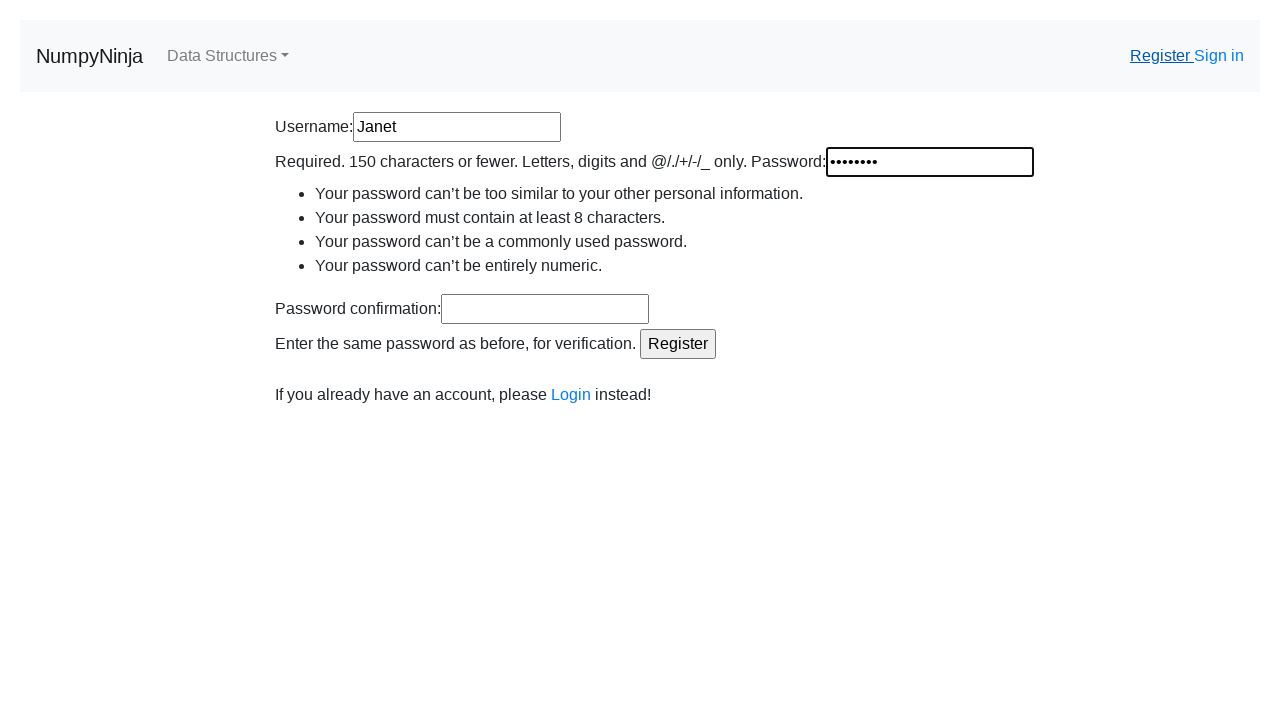

Entered non-matching confirmation password 'pass2345' on input[name='password2']
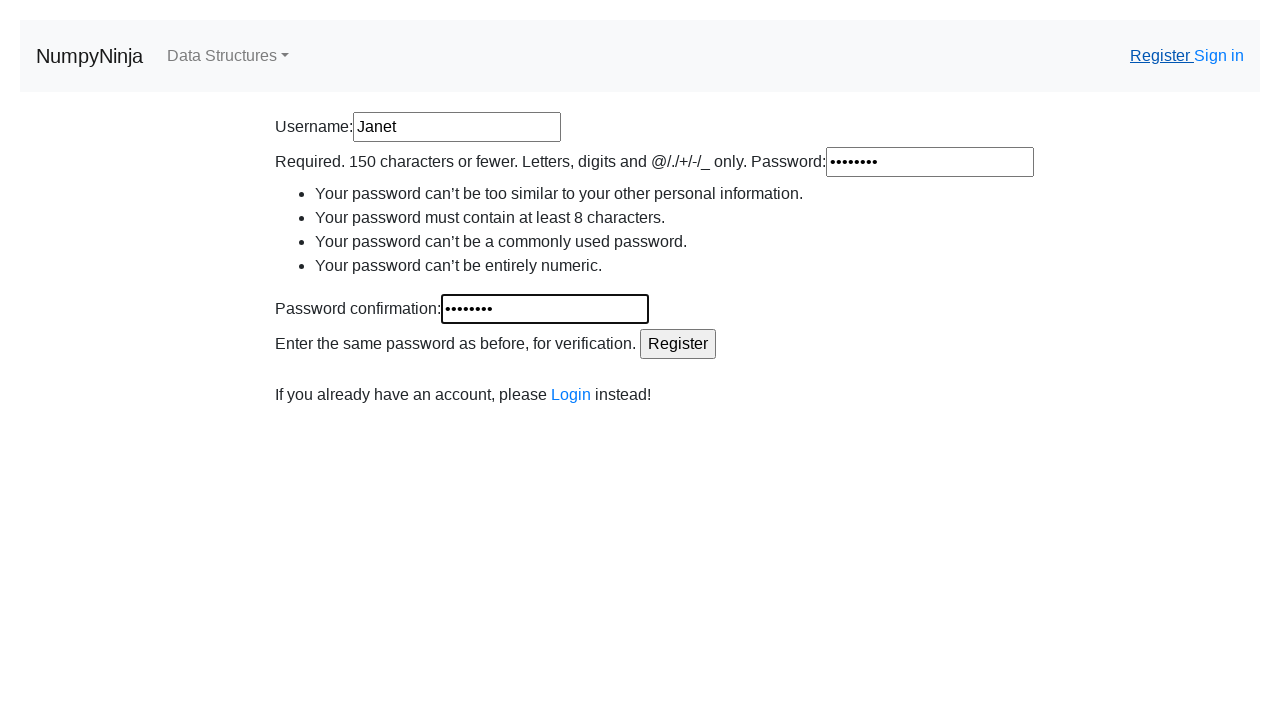

Clicked Register button to submit form with mismatched passwords at (678, 344) on xpath=//input[@value='Register']
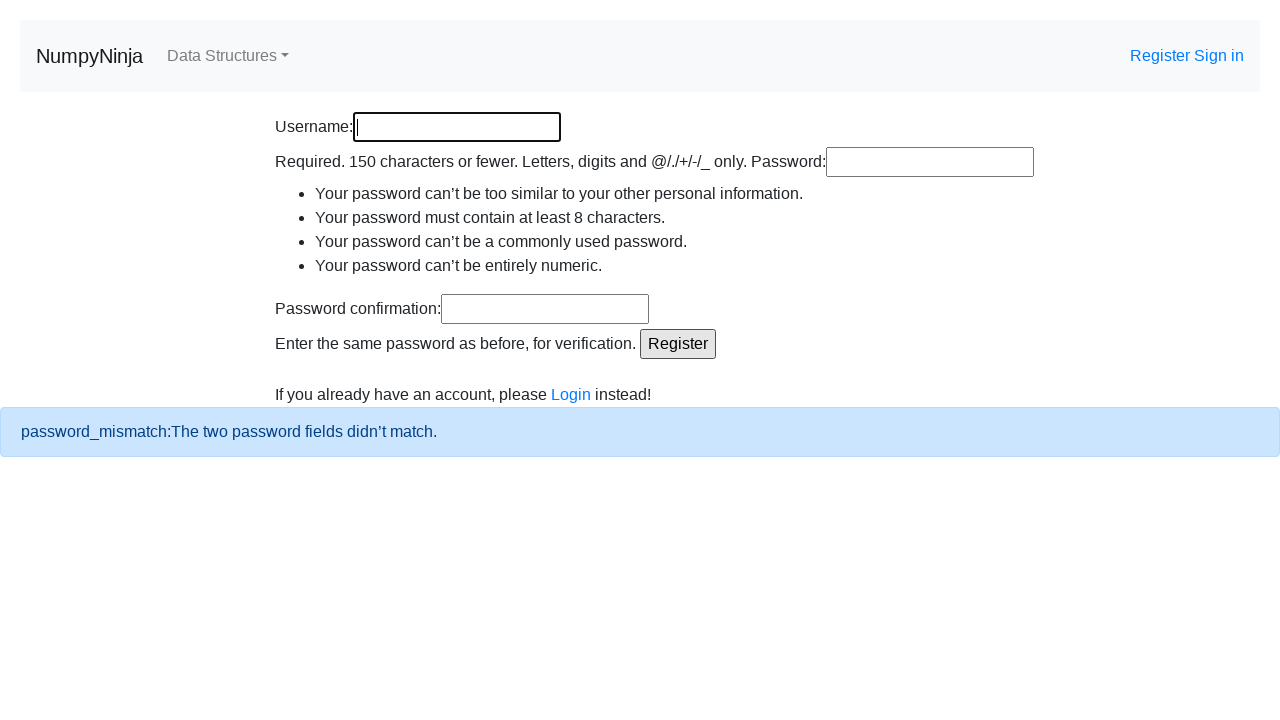

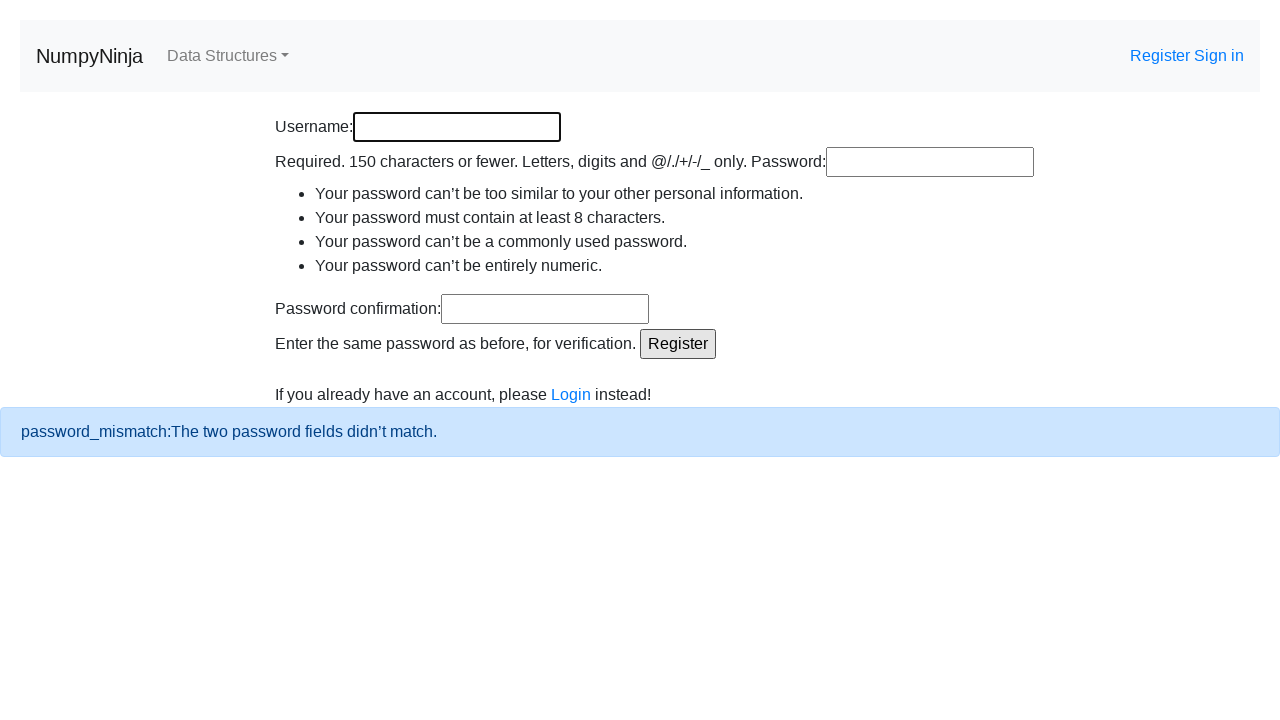